Tests dynamic controls using fluent wait by clicking the Enable button and waiting for the message to become clickable

Starting URL: http://the-internet.herokuapp.com/dynamic_controls

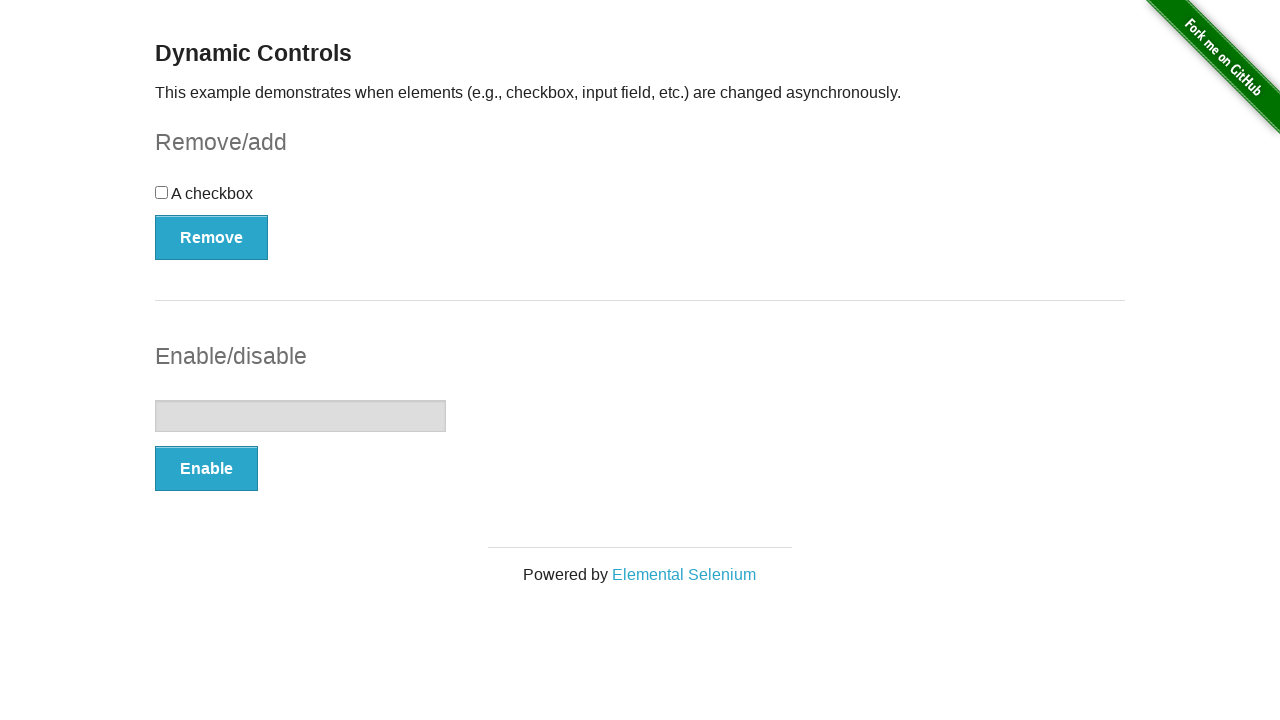

Clicked the Enable button in the input form at (206, 469) on xpath=//form[@id='input-example']/button[@type='button']
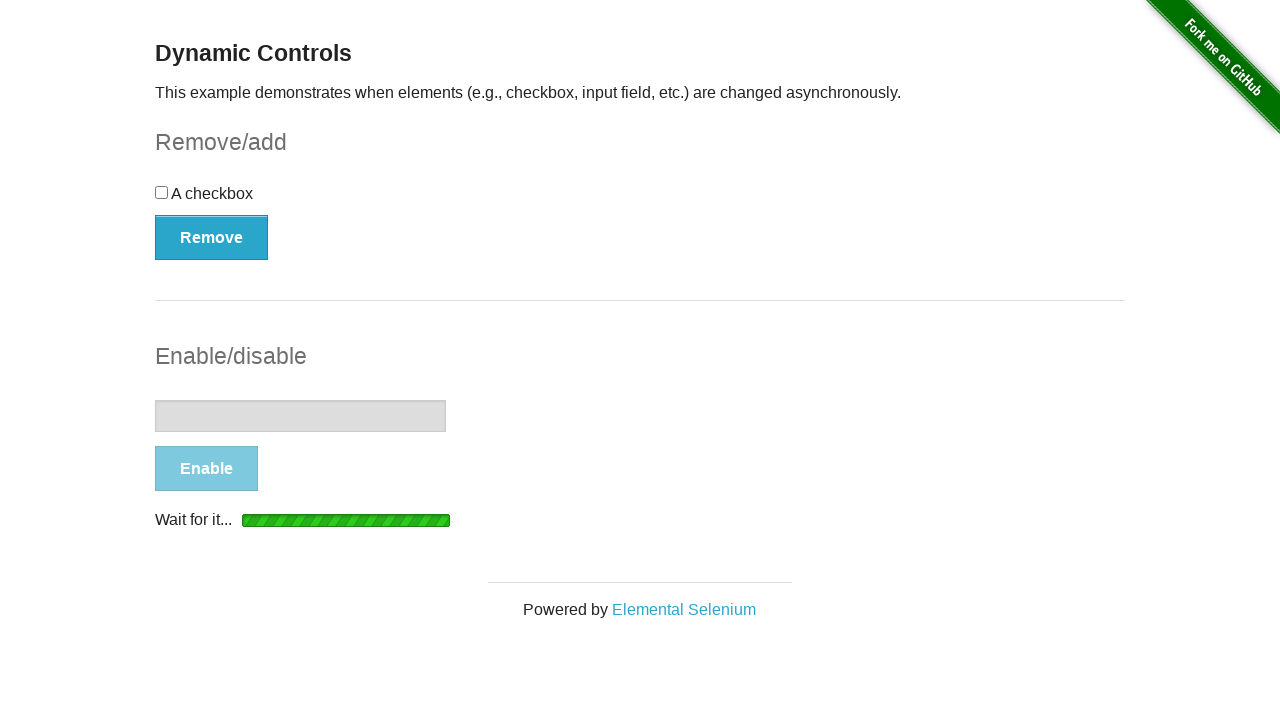

Waited for message element to become visible
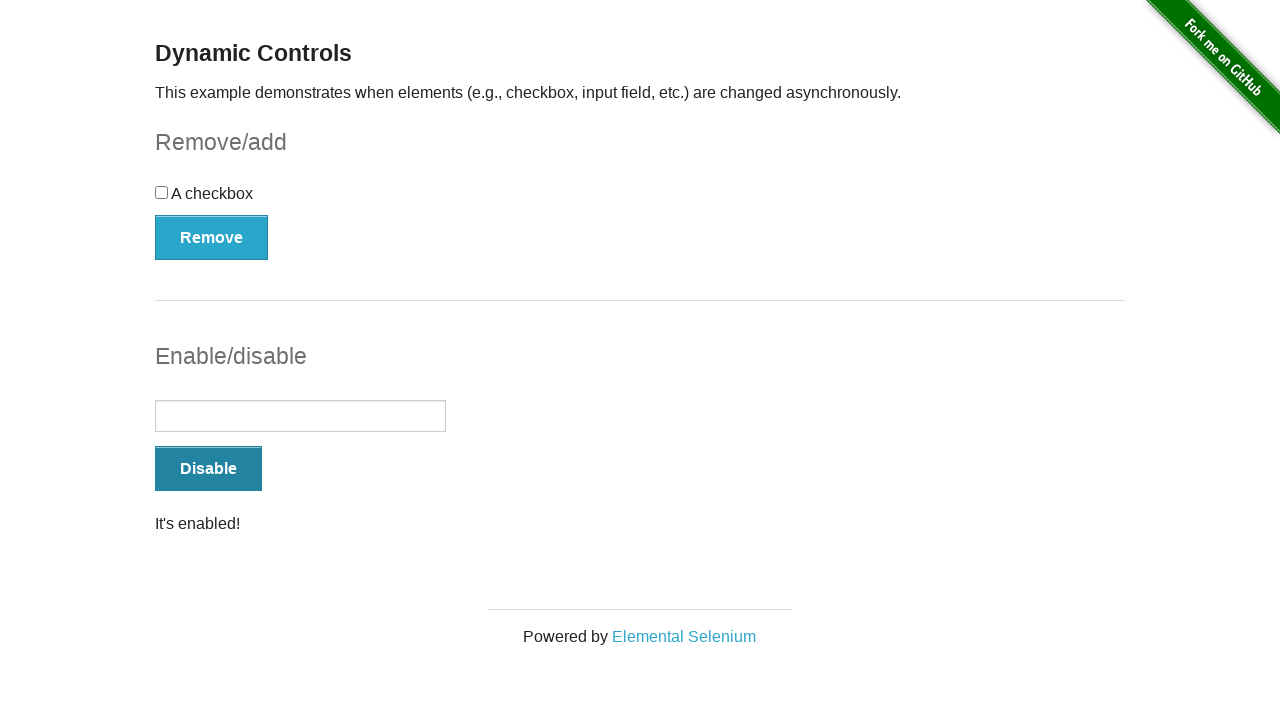

Clicked on the message element at (640, 524) on #message
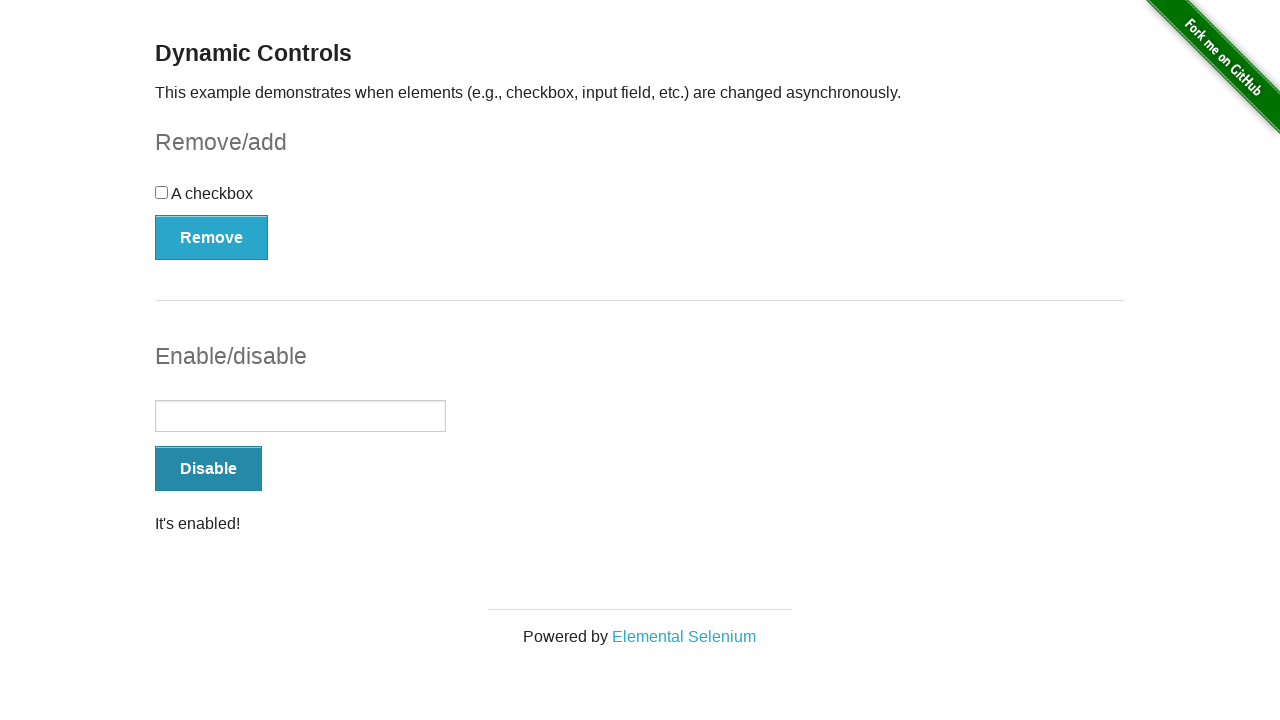

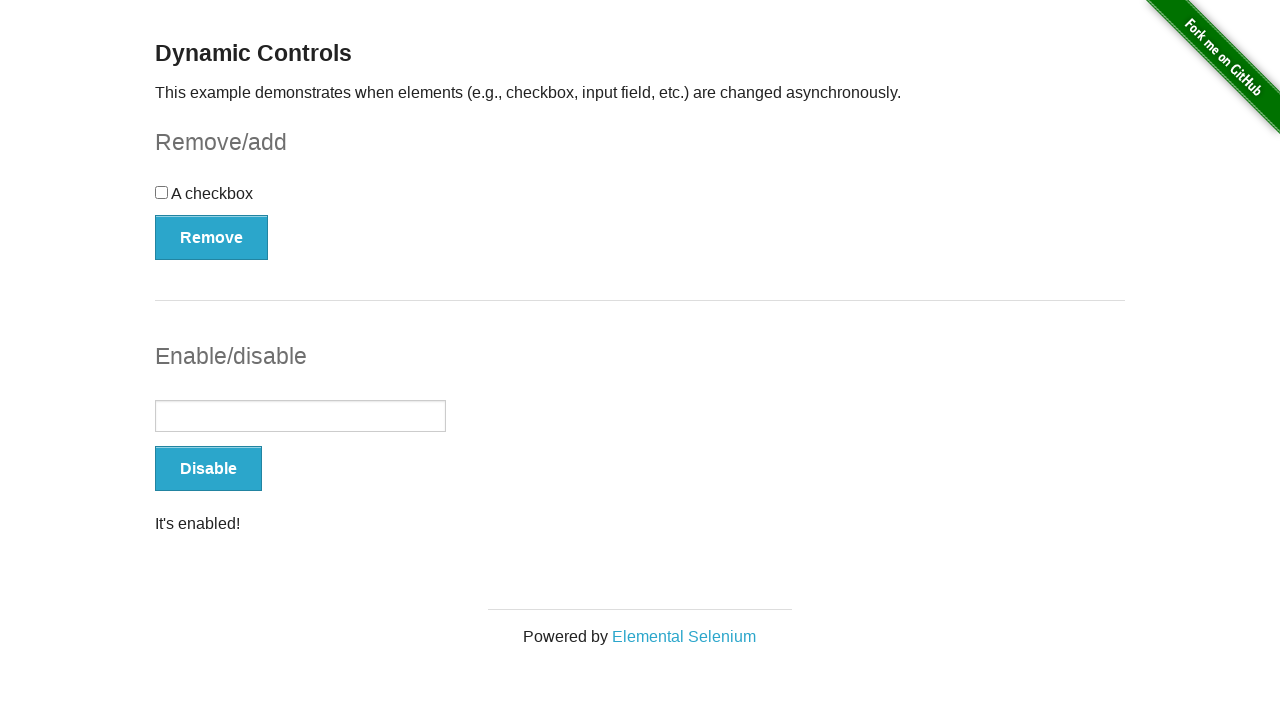